Tests JavaScript alert handling by triggering different types of alerts (simple alert, confirm dialog, and prompt) and interacting with them

Starting URL: https://the-internet.herokuapp.com/javascript_alerts

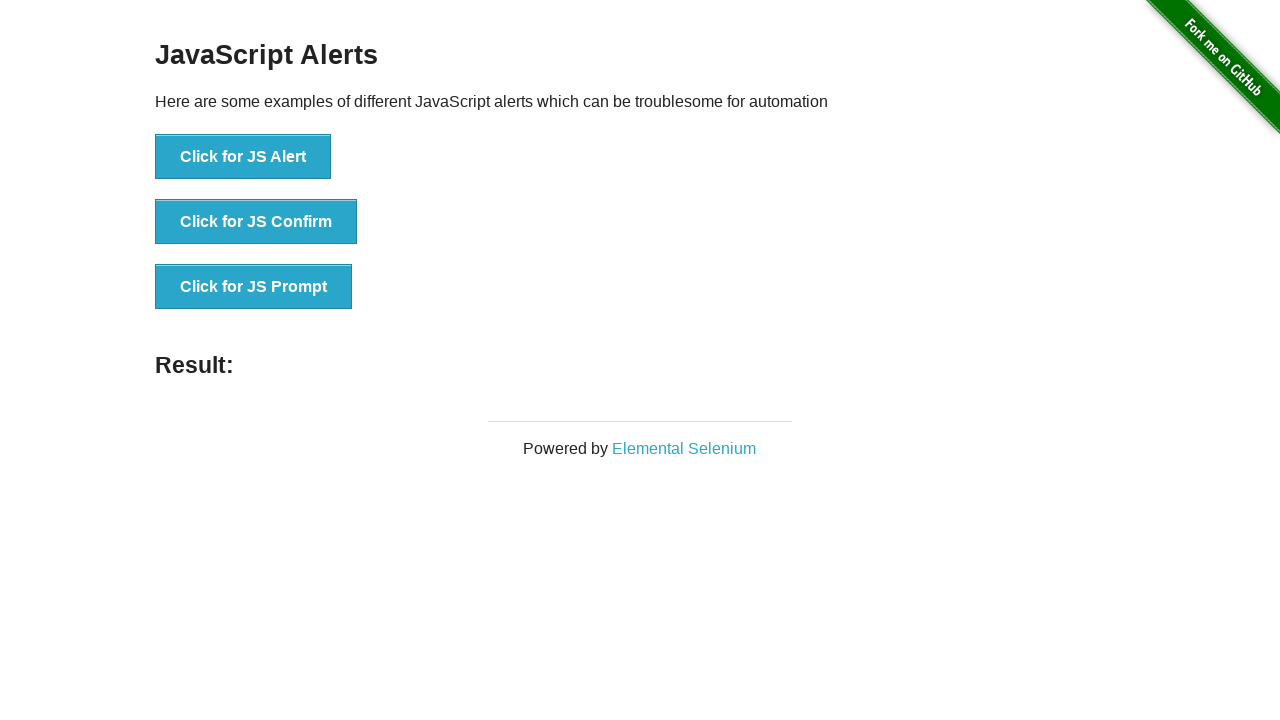

Retrieved all buttons on the page
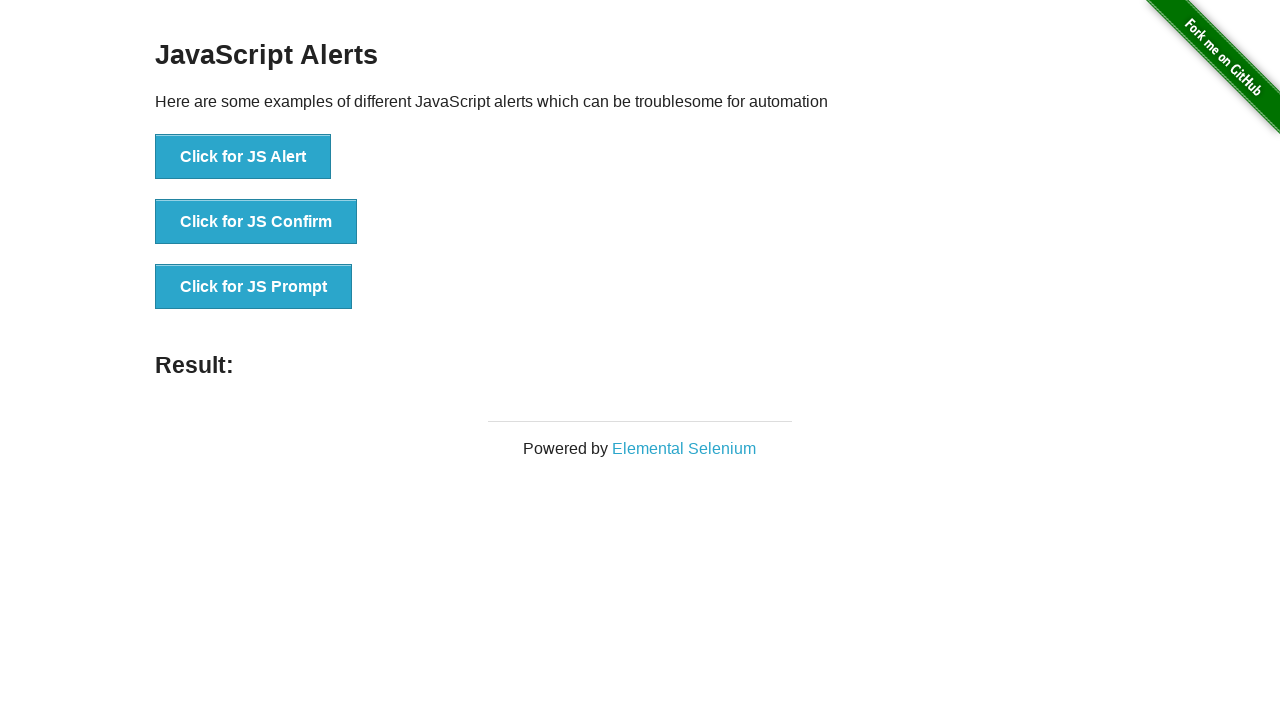

Clicked first button to trigger JavaScript alert at (243, 157) on button >> nth=0
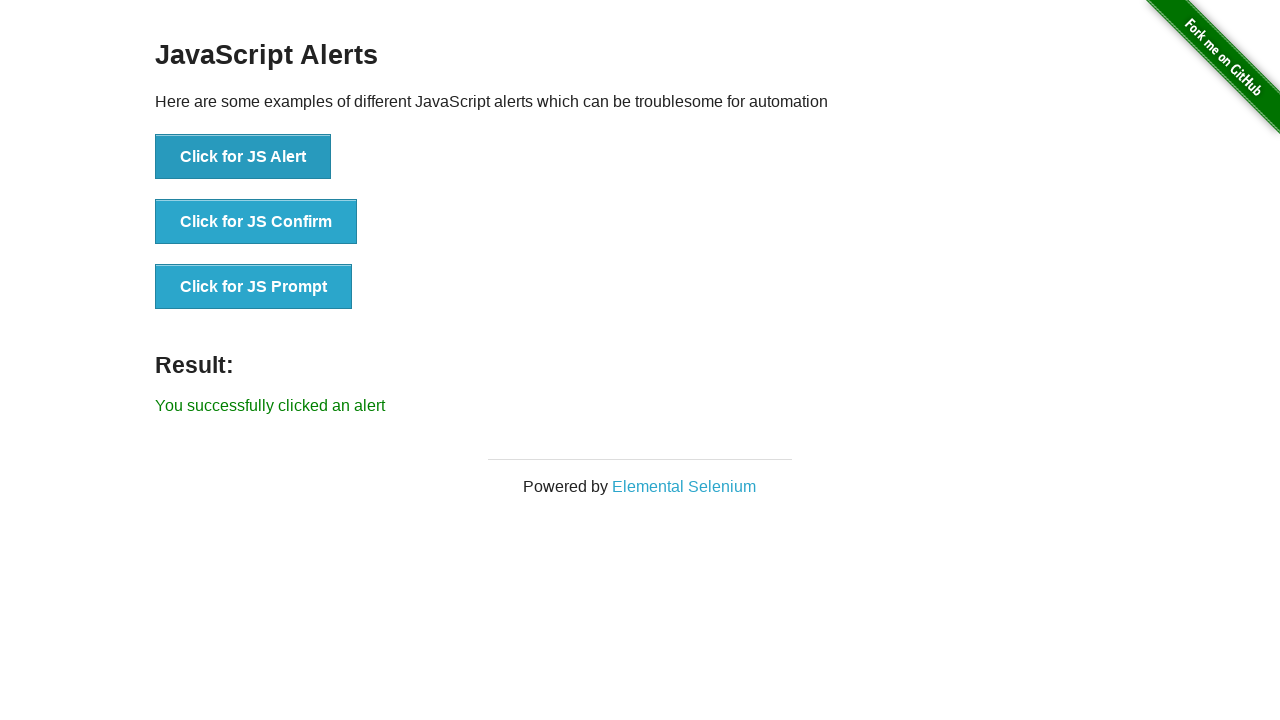

Set up dialog handler to accept alert
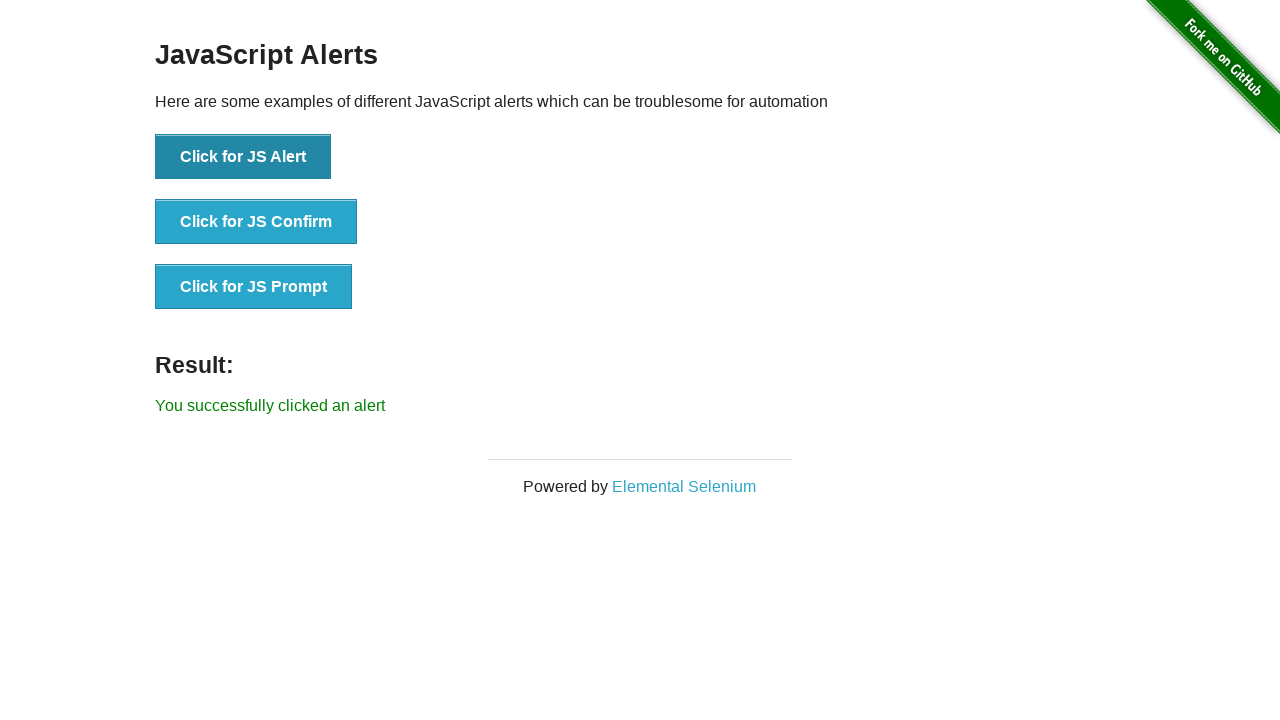

Clicked second button to trigger JavaScript confirm dialog at (256, 222) on button >> nth=1
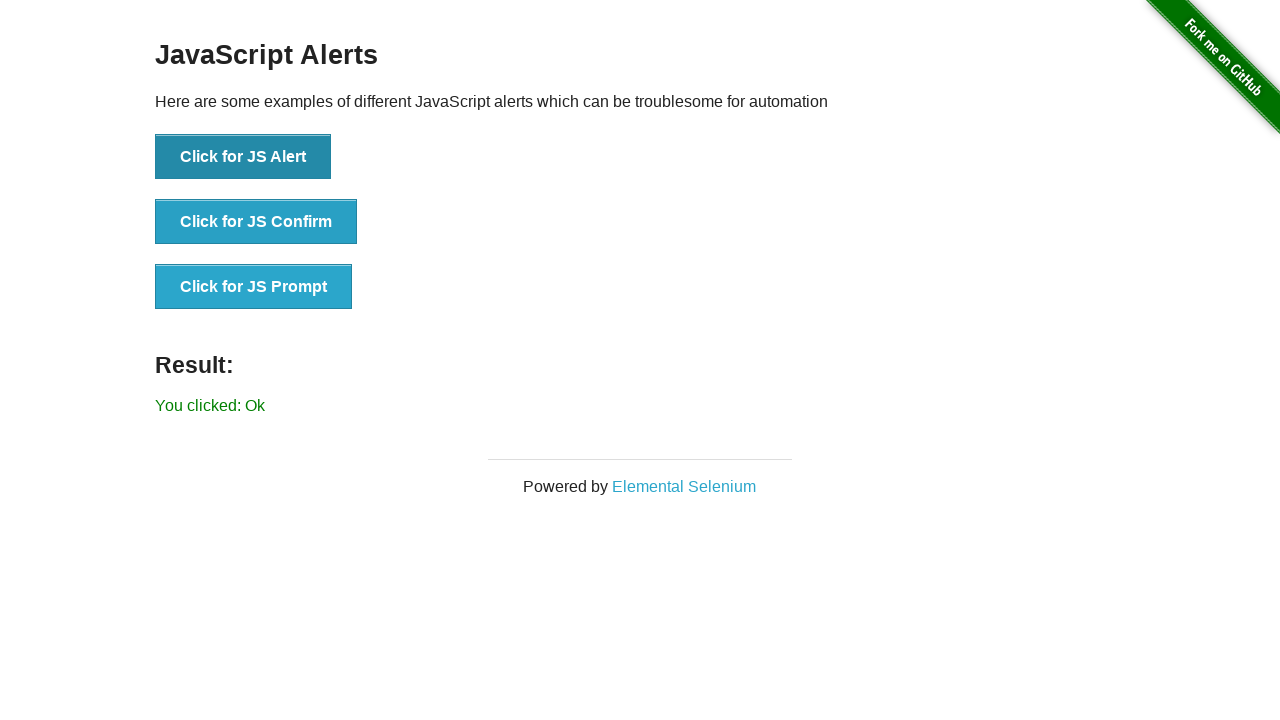

Set up dialog handler to dismiss confirm dialog
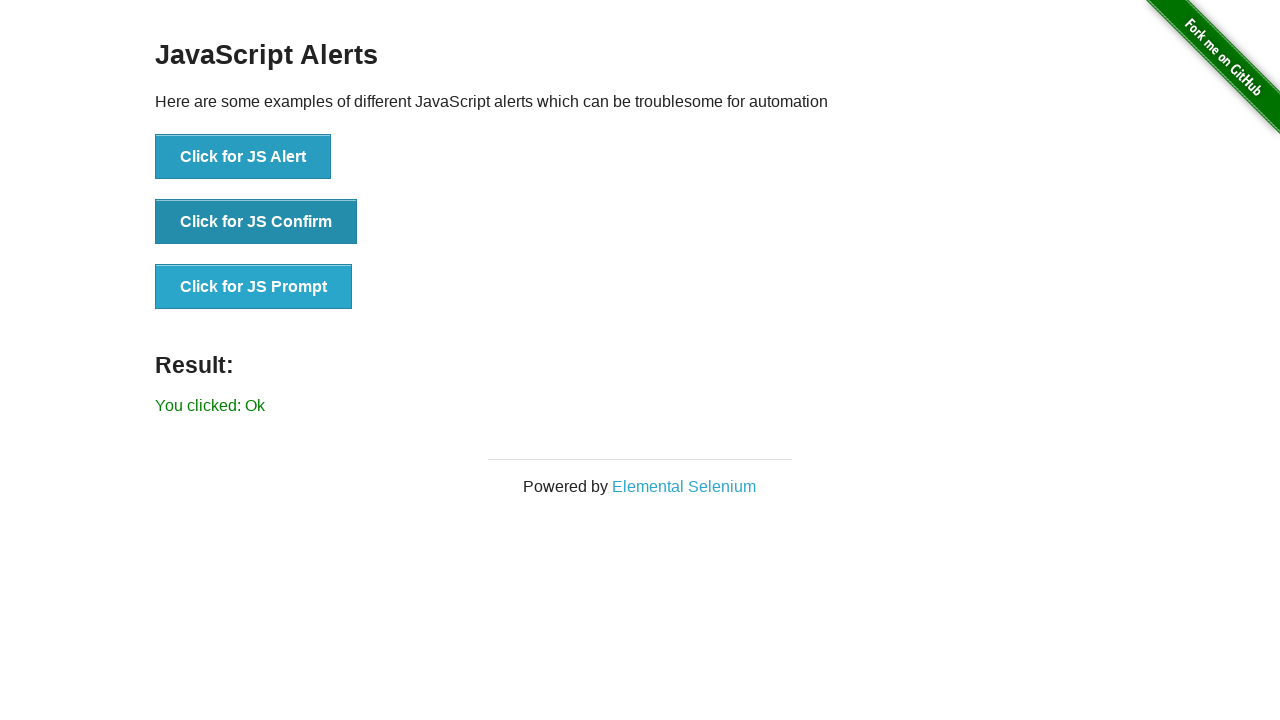

Clicked third button to trigger JavaScript prompt at (254, 287) on button >> nth=2
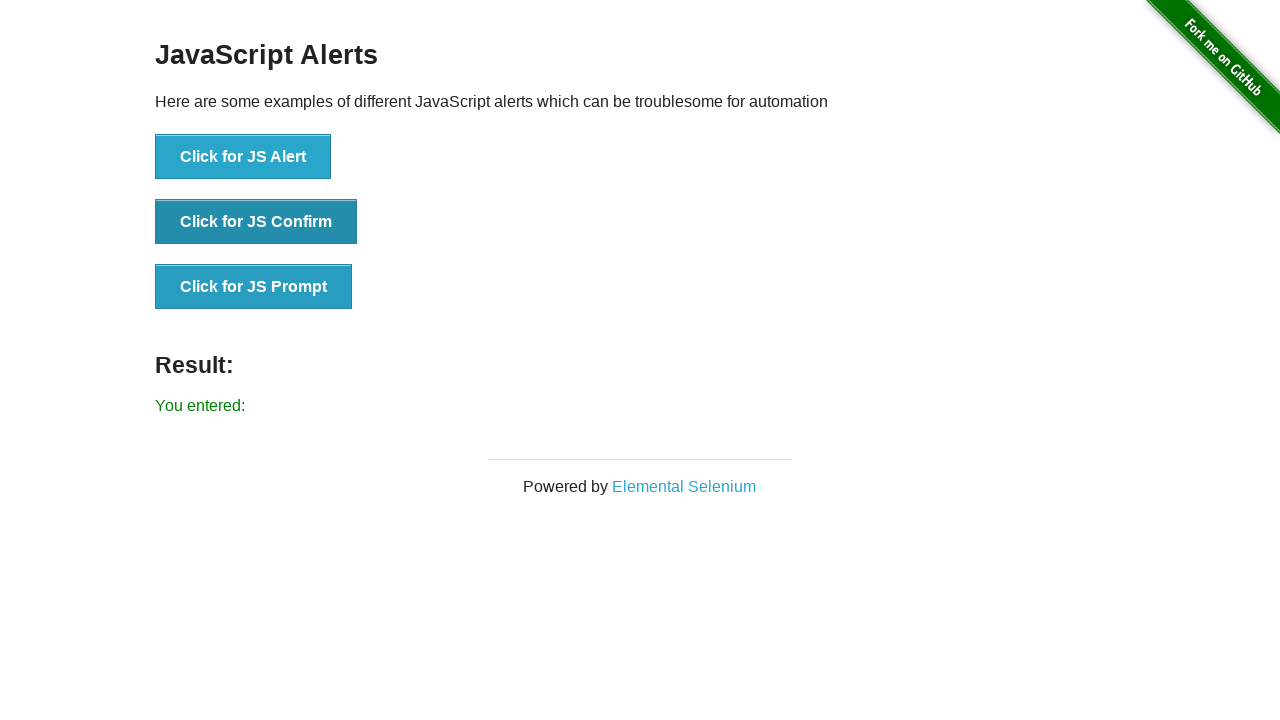

Set up dialog handler to accept prompt with text 'Murat AVAN'
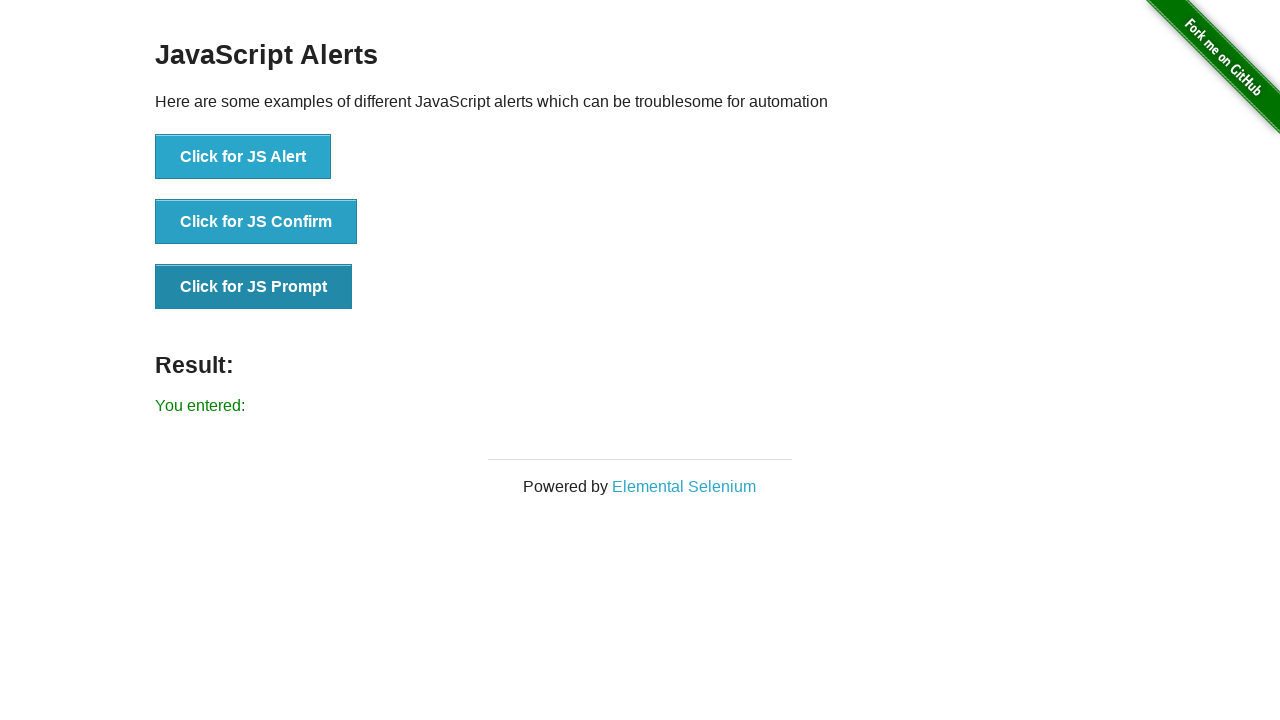

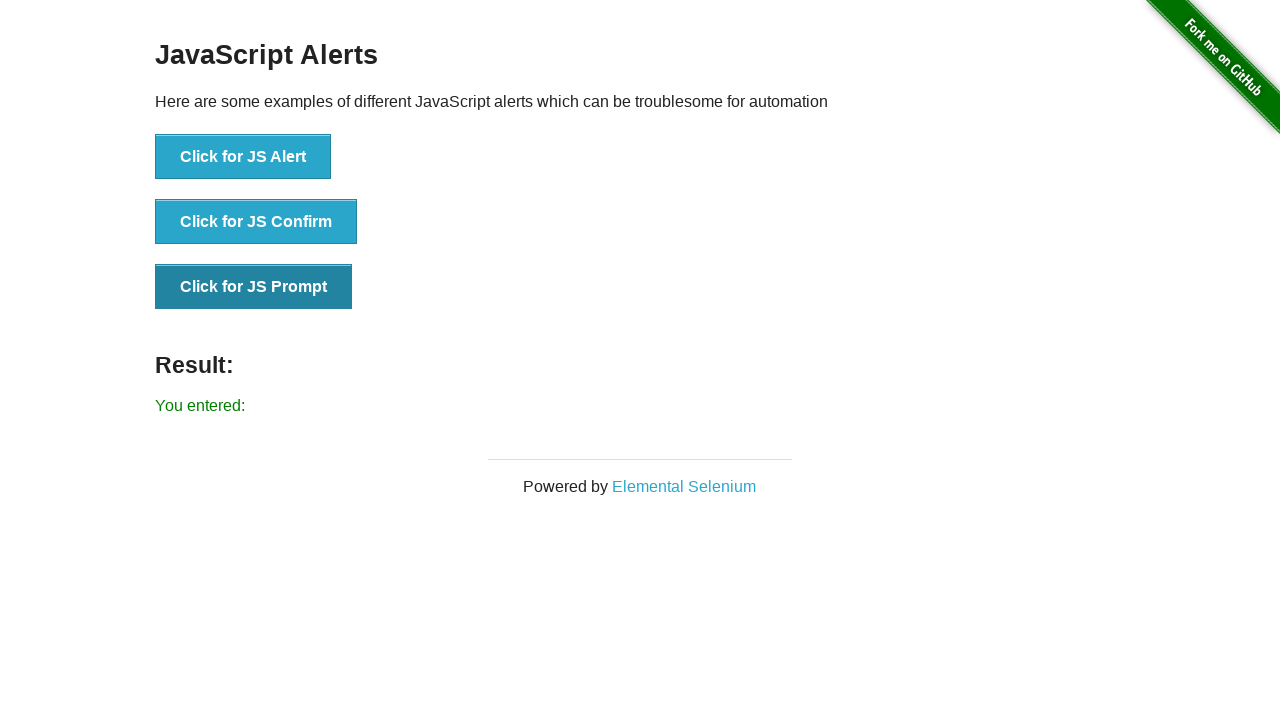